Navigates to Pickles car listings page with filters applied, waits for car listings to load, and tests pagination by clicking through multiple pages of results.

Starting URL: https://www.pickles.com.au/used/search/lob/cars-motorcycles/cars/state/qld?contentkey=all-cars&filter=and%255B0%255D%255Bprice%255D%255Ble%255D%3D30000%26and%255B1%255D%255Bor%255D%255B0%255D%255BbuyMethod%255D%3DBuy%2520Now%26and%255B1%255D%255Bor%255D%255B1%255D%255BbuyMethod%255D%3DEOI%26and%255B1%255D%255Bor%255D%255B2%255D%255BbuyMethod%255D%3DPickles%2520Online

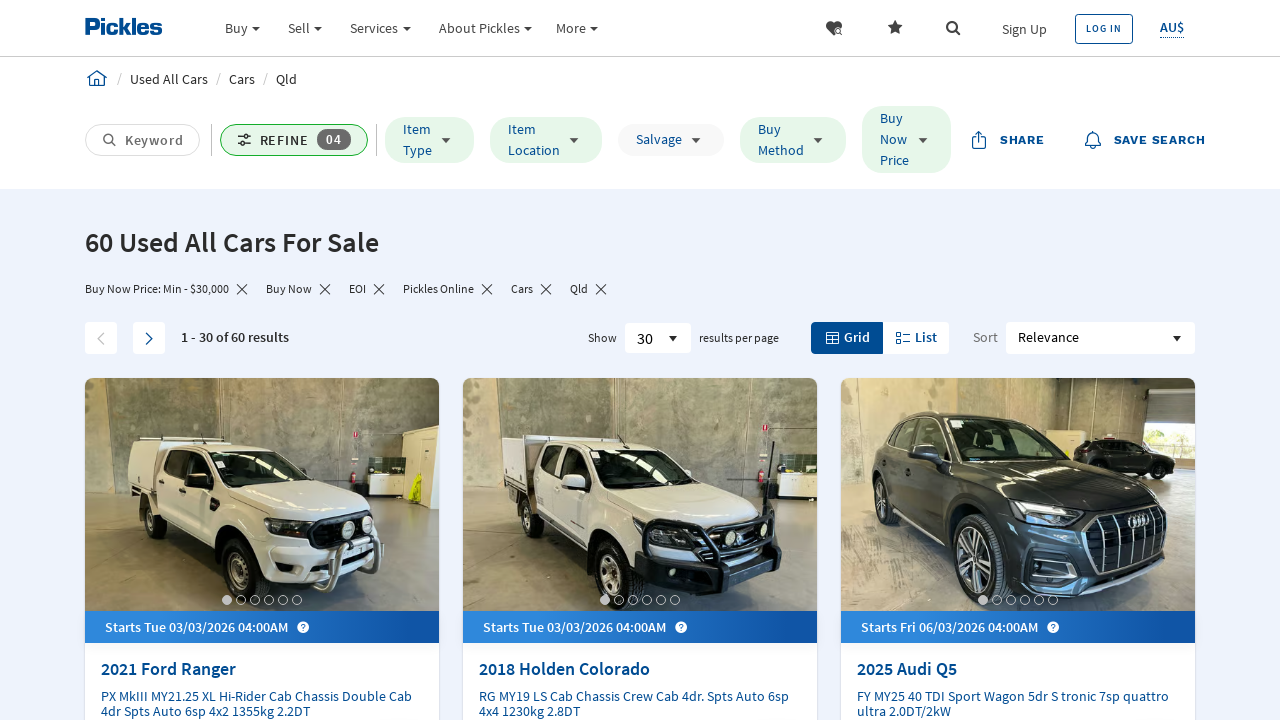

Waited for car listings to load on Pickles page
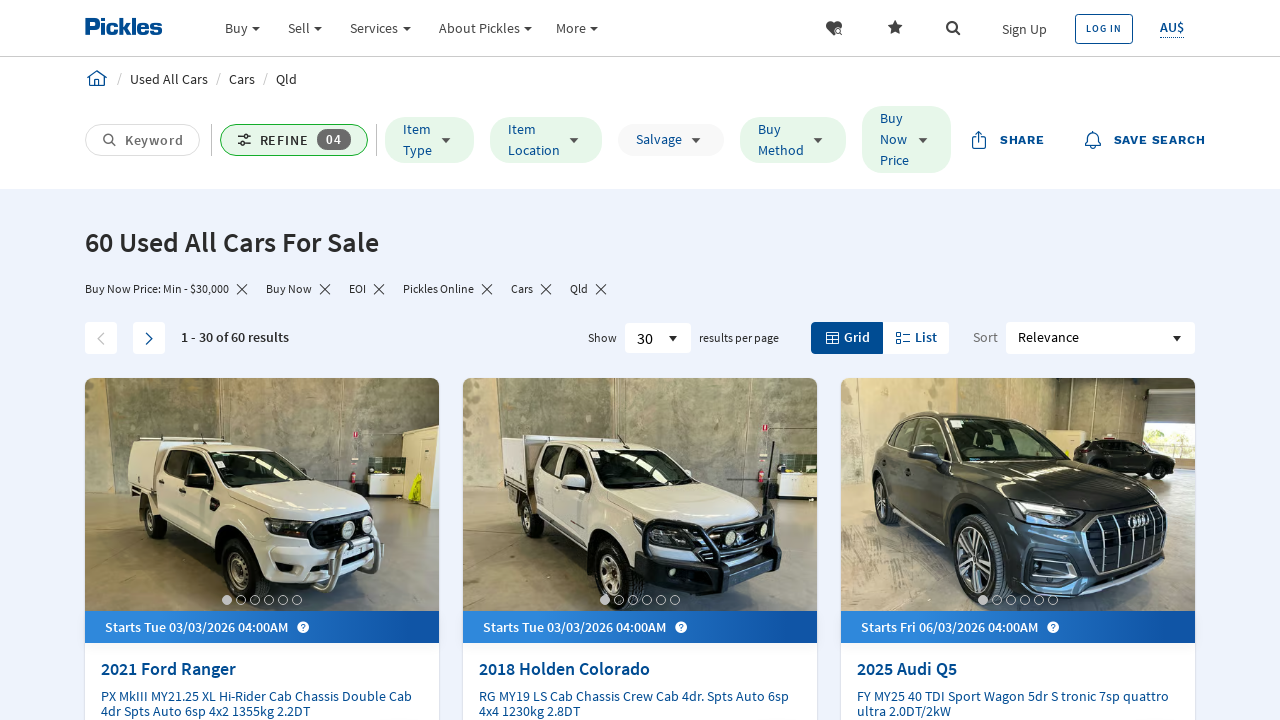

Located car listing elements on the page
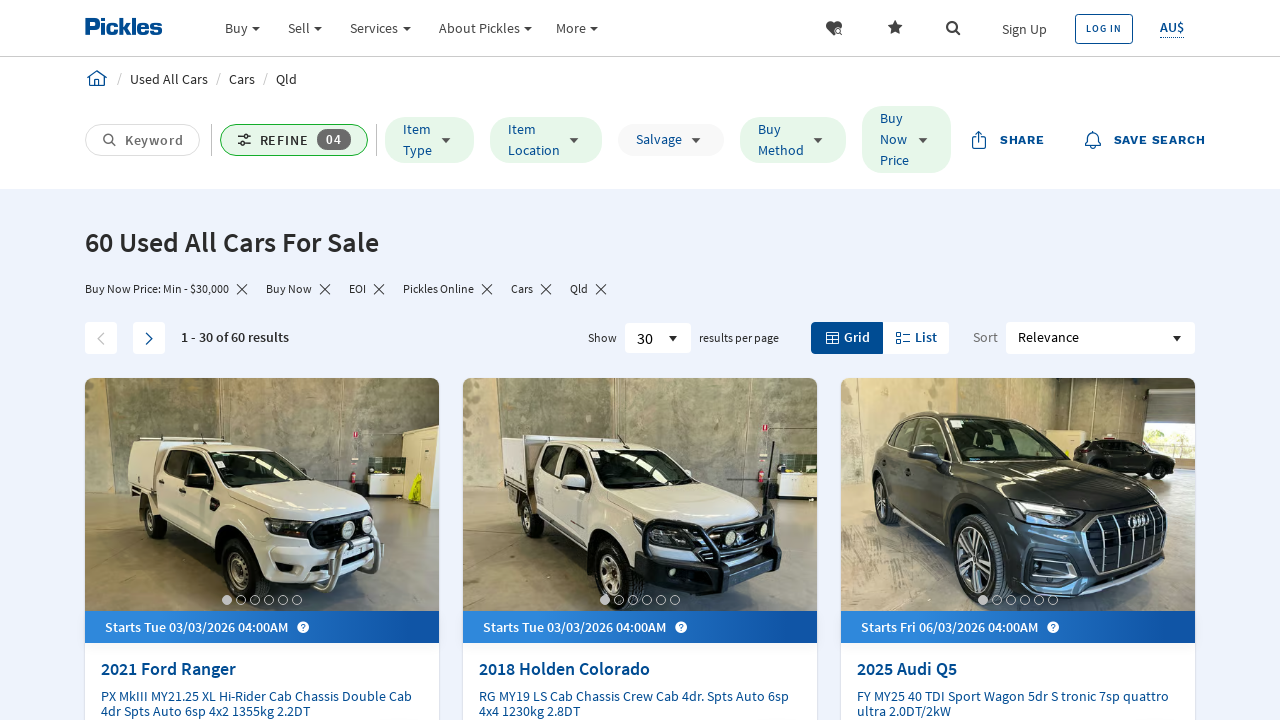

First car listing became visible
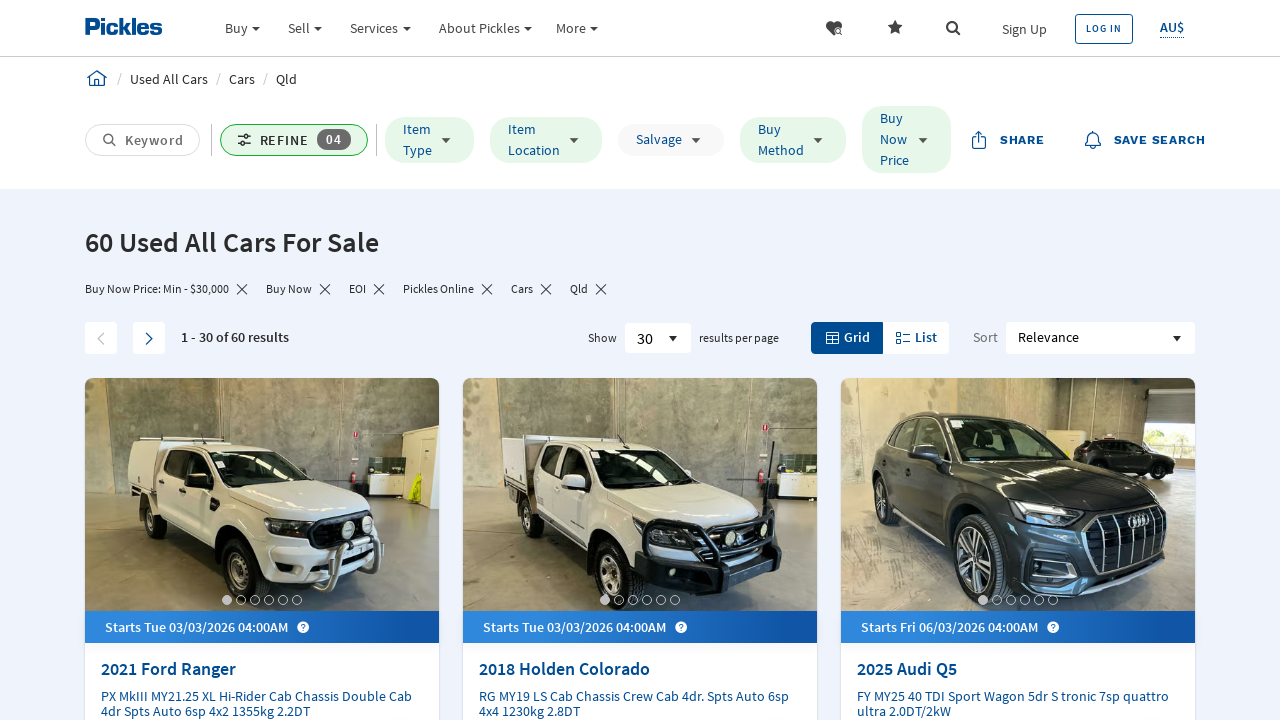

Located next button for pagination
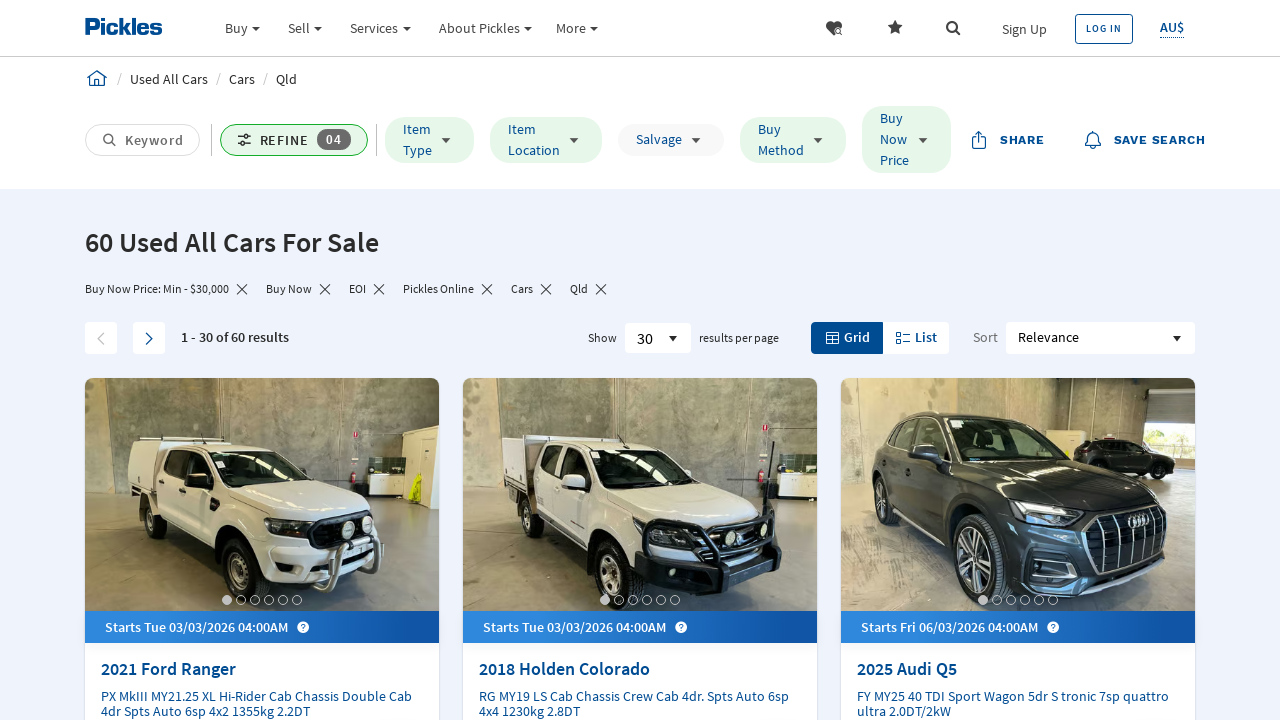

Next button is visible
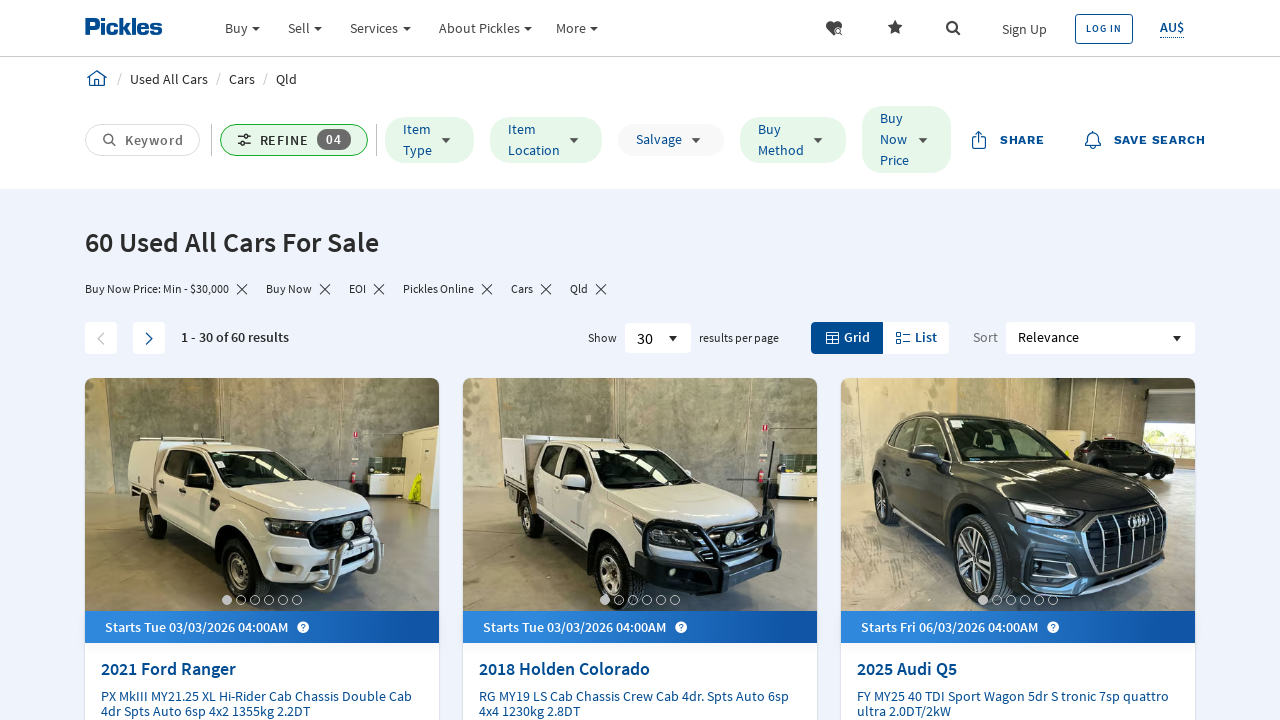

Clicked next button to navigate to page 2 at (664, 704) on button.content-footer_buttonmedium__6NPt9:has(span.pds-icon-chevron--right)
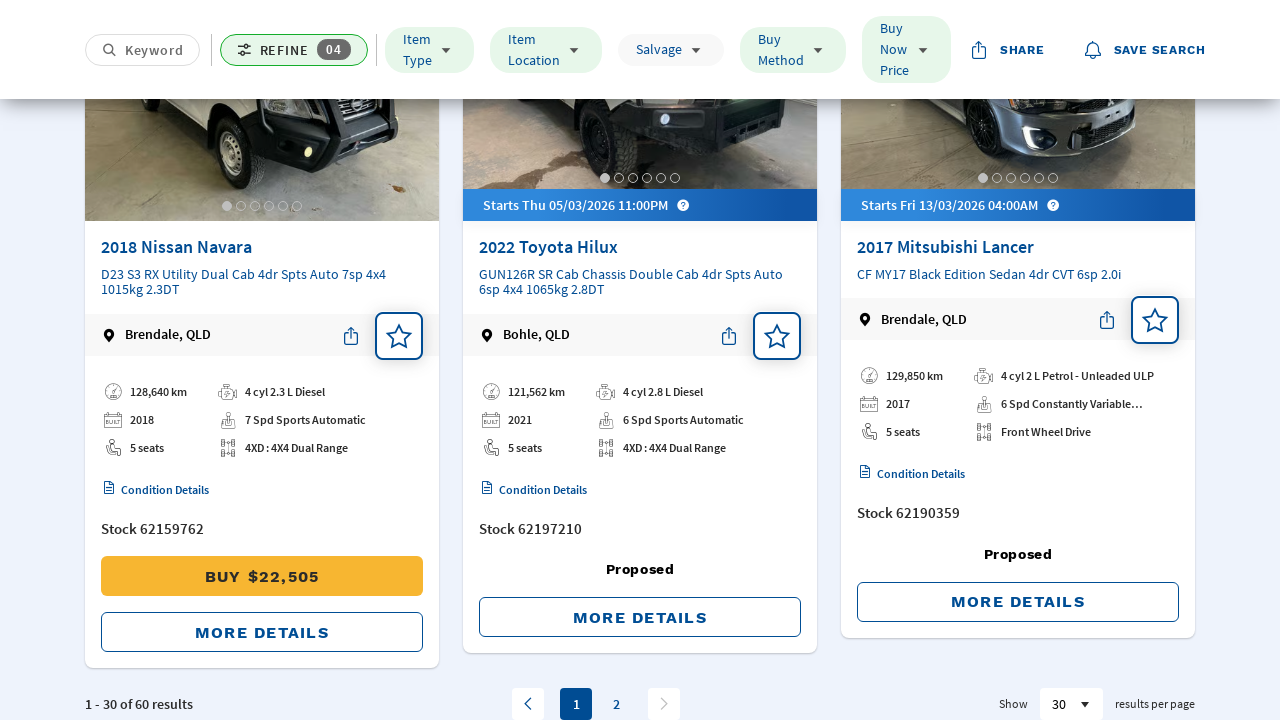

New car listings loaded on page 2
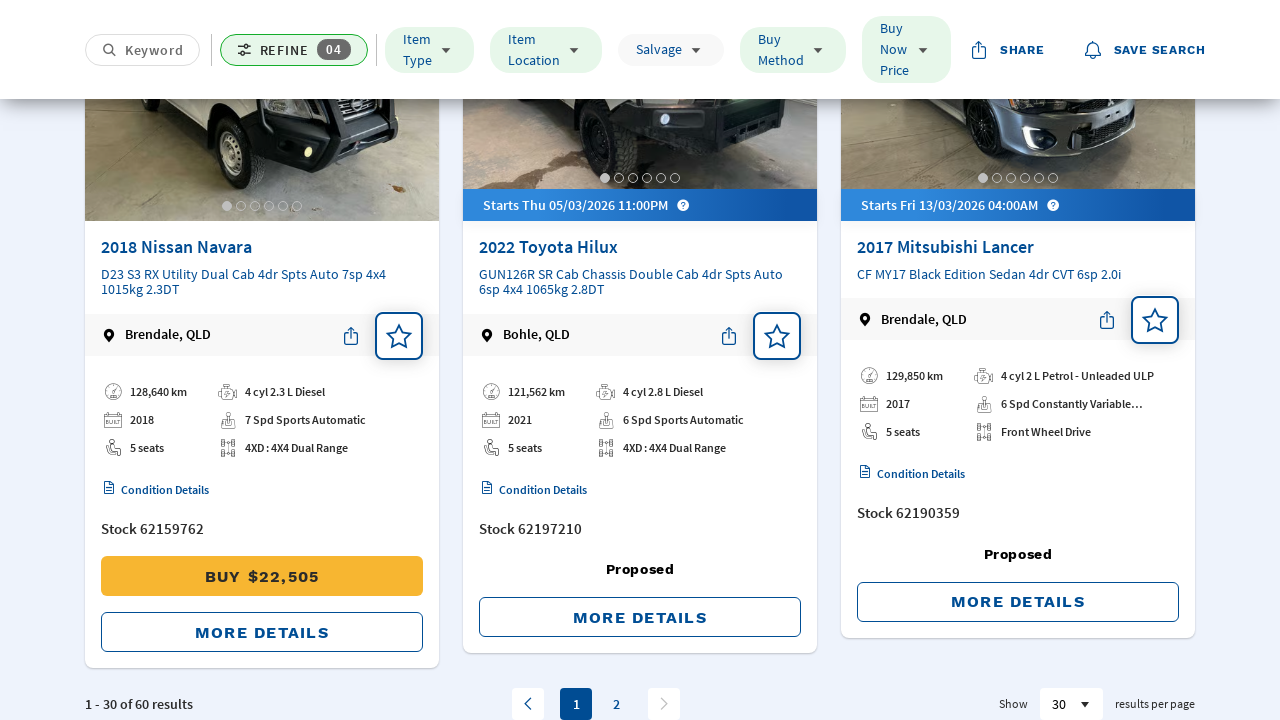

Located next button for pagination
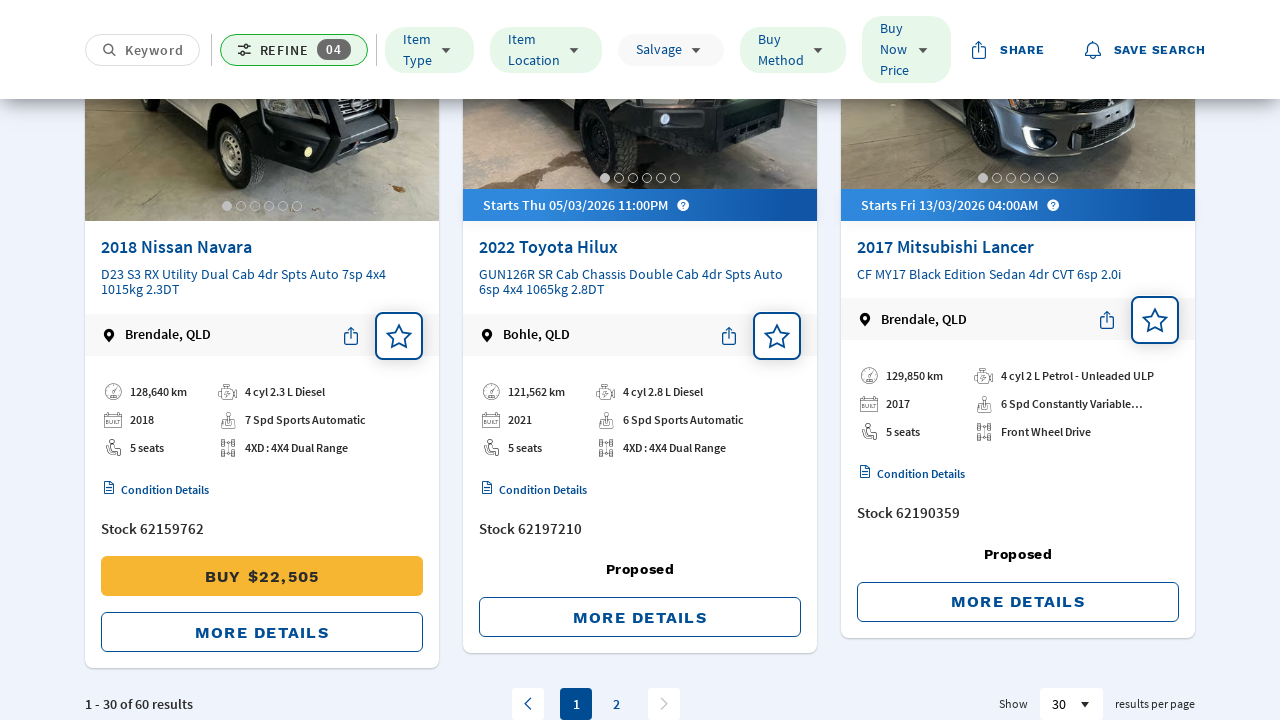

Next button is visible
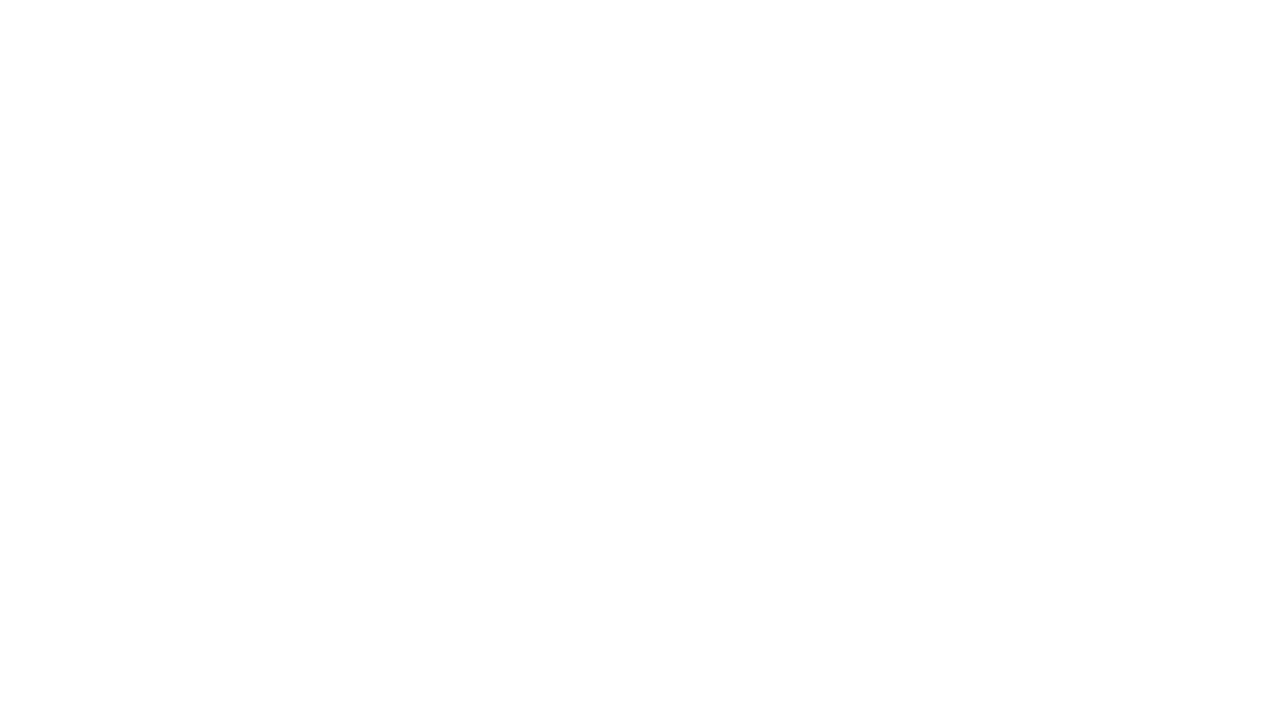

Exception occurred while attempting pagination on button.content-footer_buttonmedium__6NPt9:has(span.pds-icon-chevron--right)
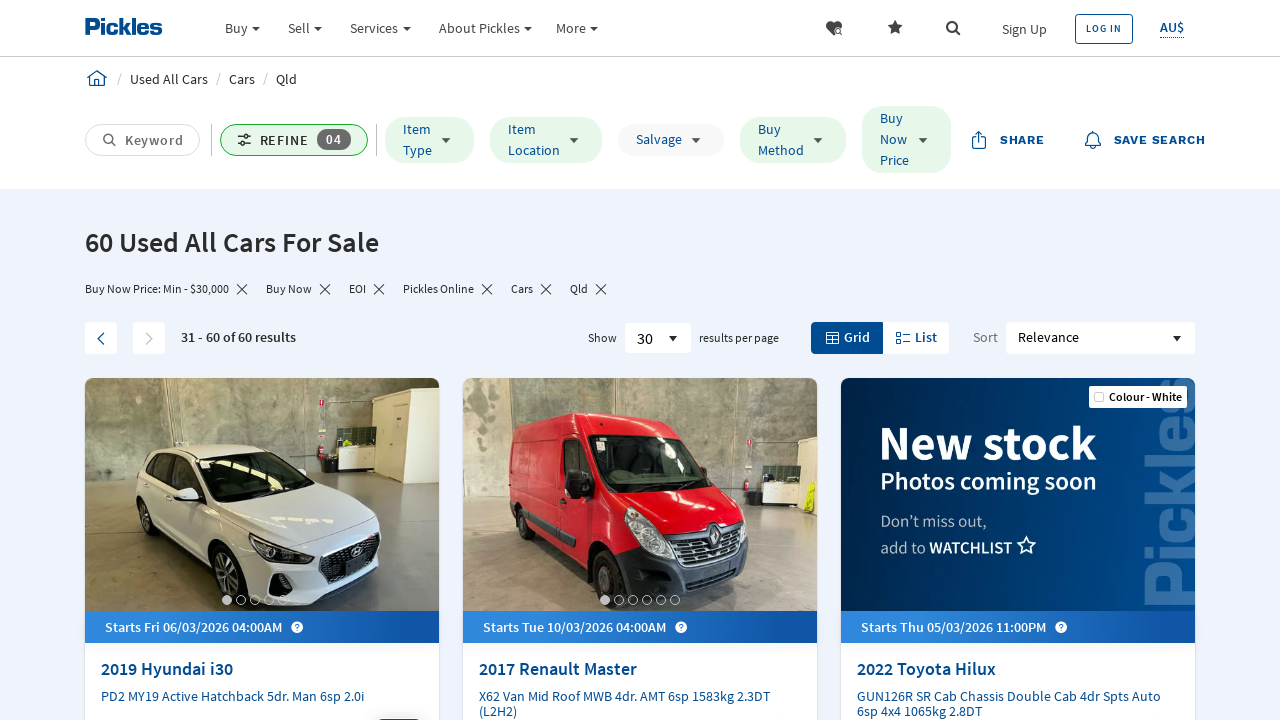

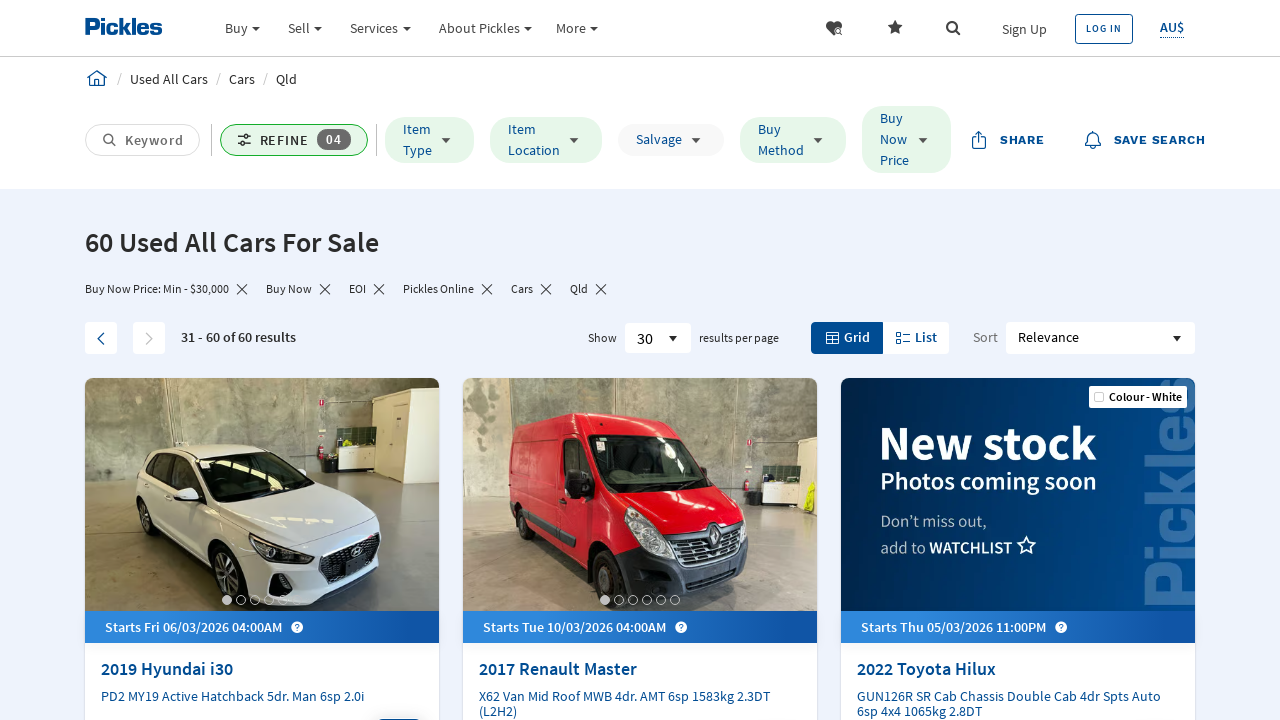